Solves a math problem, enters the answer, checks robot checkboxes, and submits the form

Starting URL: https://suninjuly.github.io/math.html

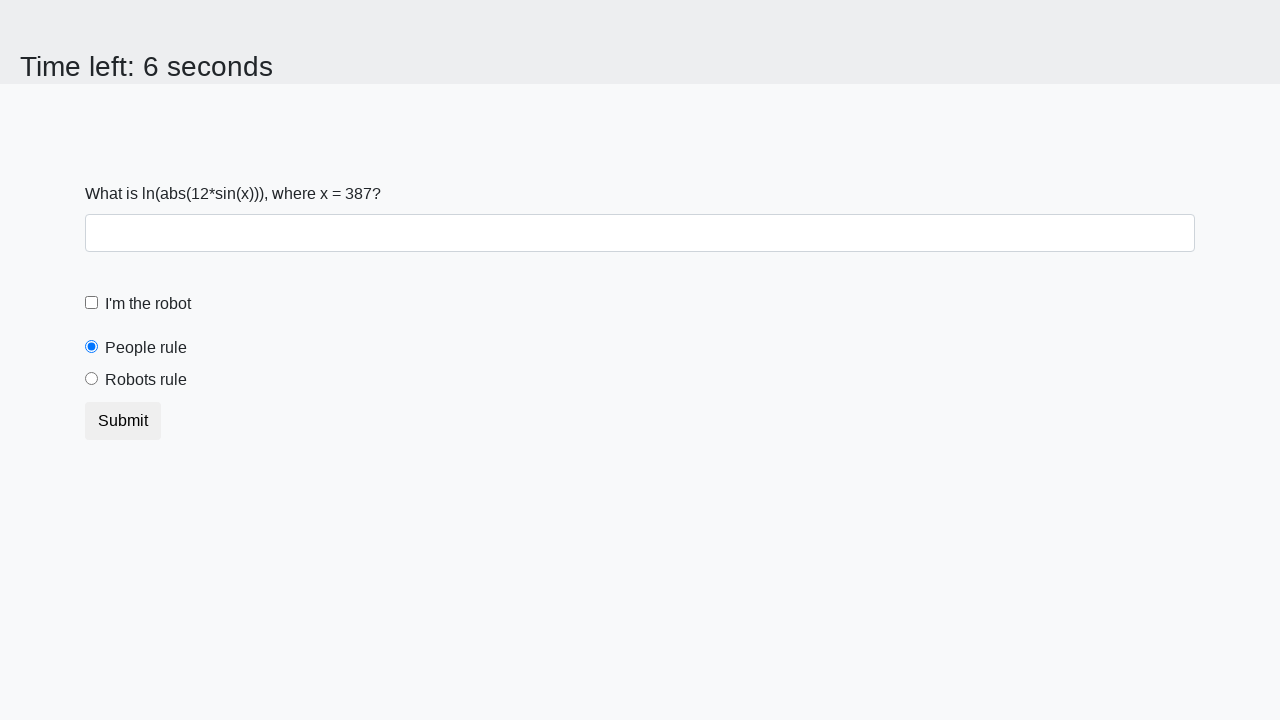

Located the input value element
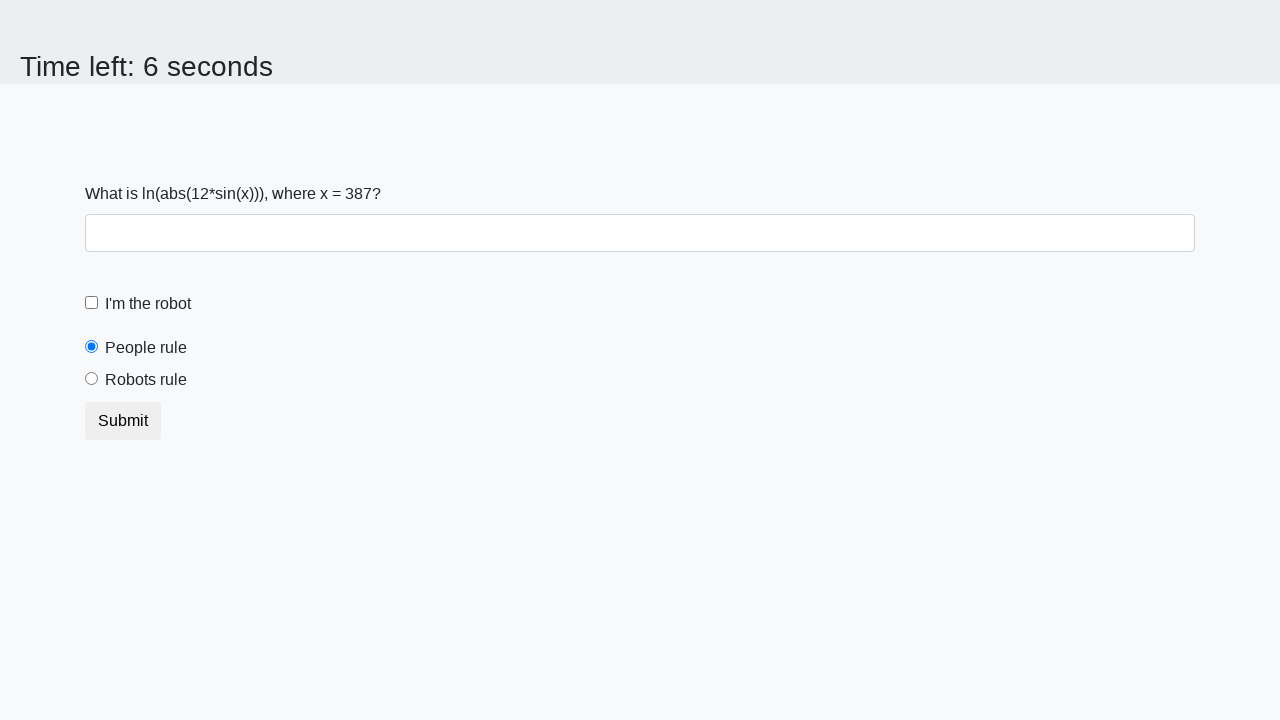

Retrieved the value to calculate from the page
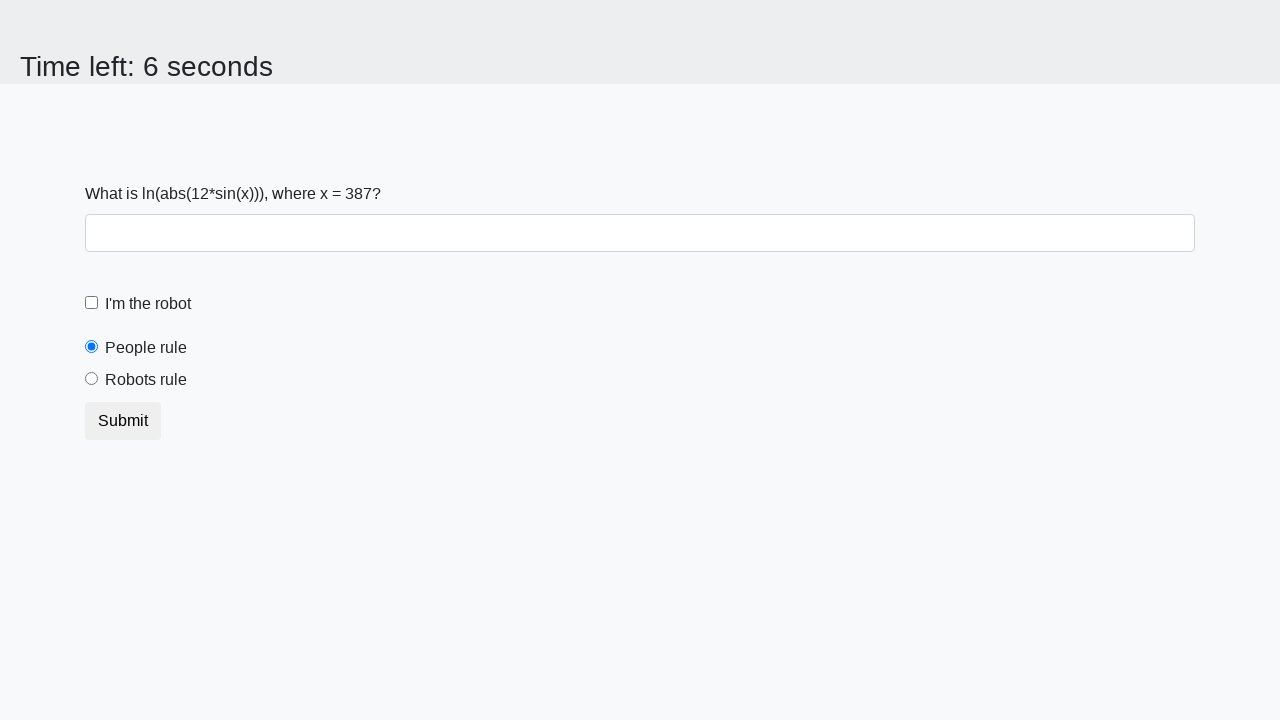

Calculated the math answer: 1.8897058586580002
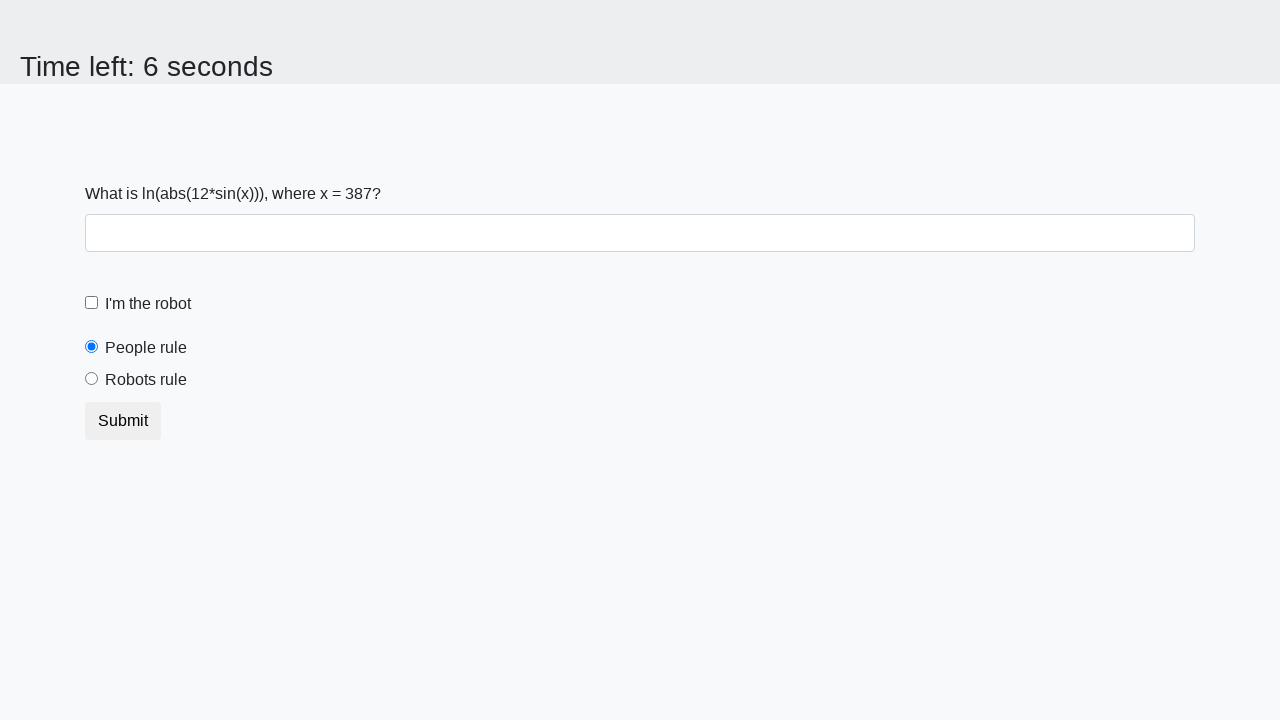

Entered the calculated answer in the answer field on #answer
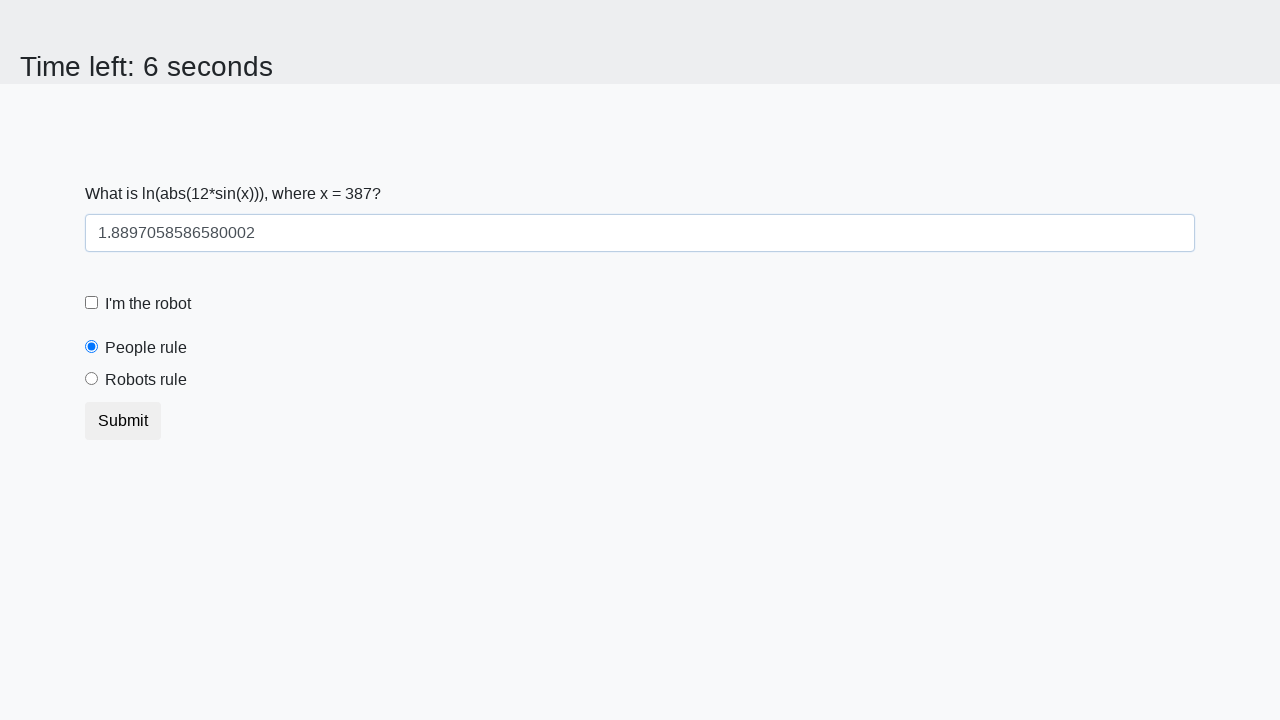

Checked the robot checkbox at (92, 303) on #robotCheckbox
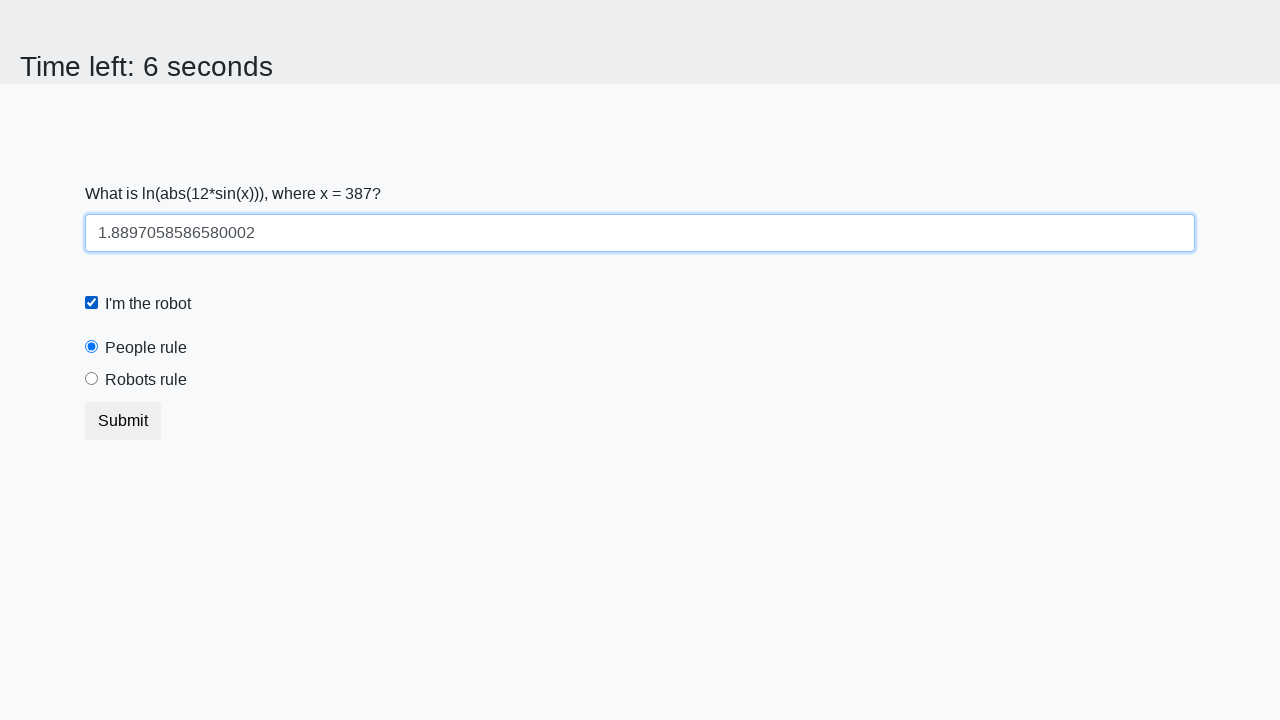

Selected the robots rule radio button at (92, 379) on #robotsRule
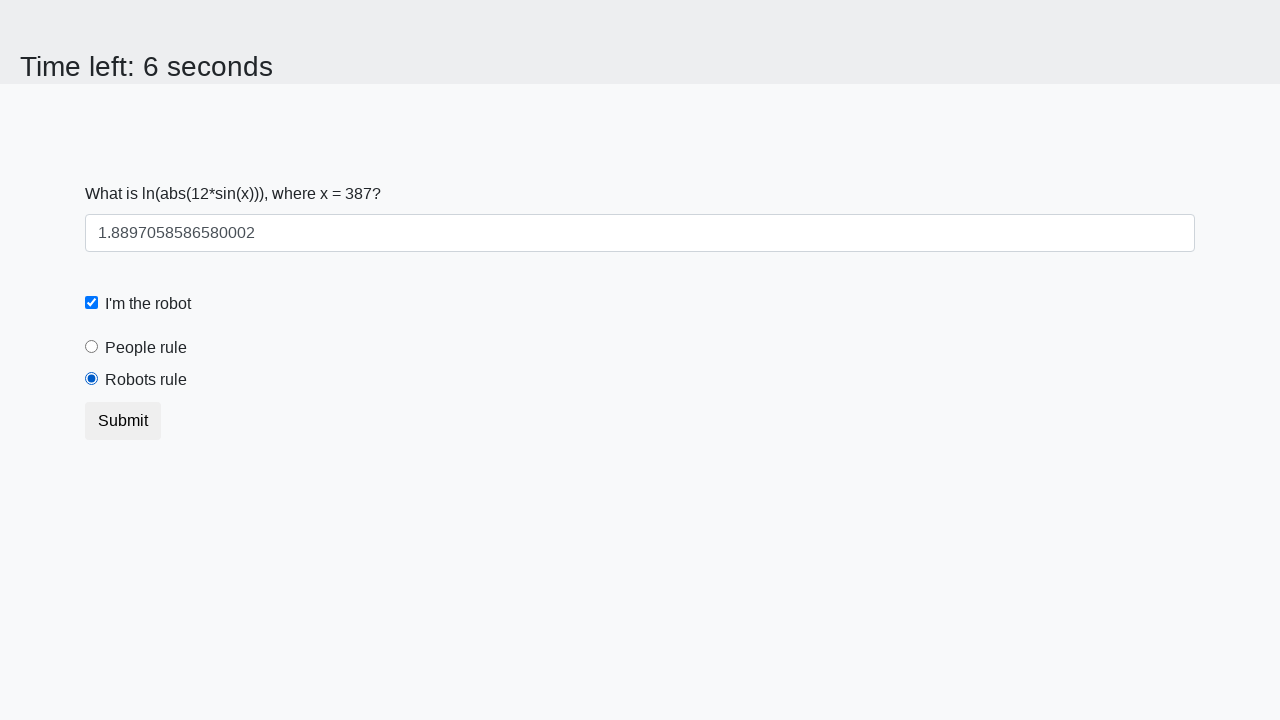

Clicked the Submit button to submit the form at (123, 421) on xpath=//button[contains(text(), 'Submit')]
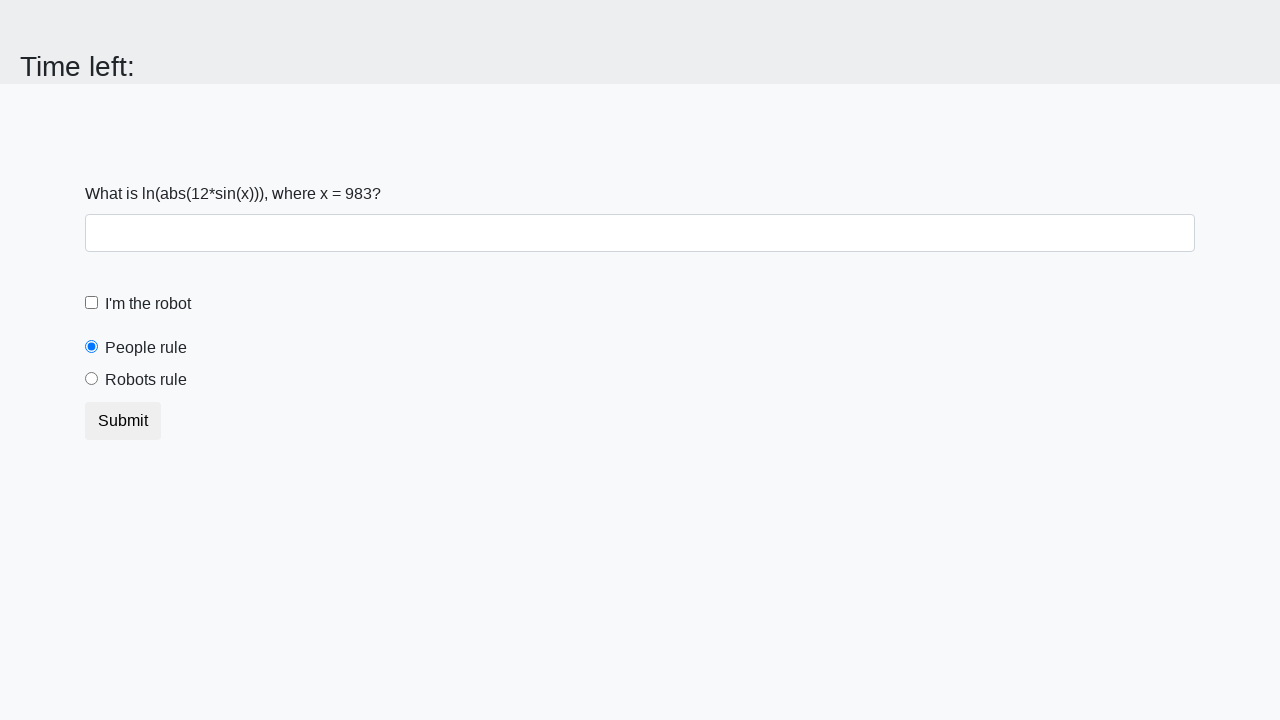

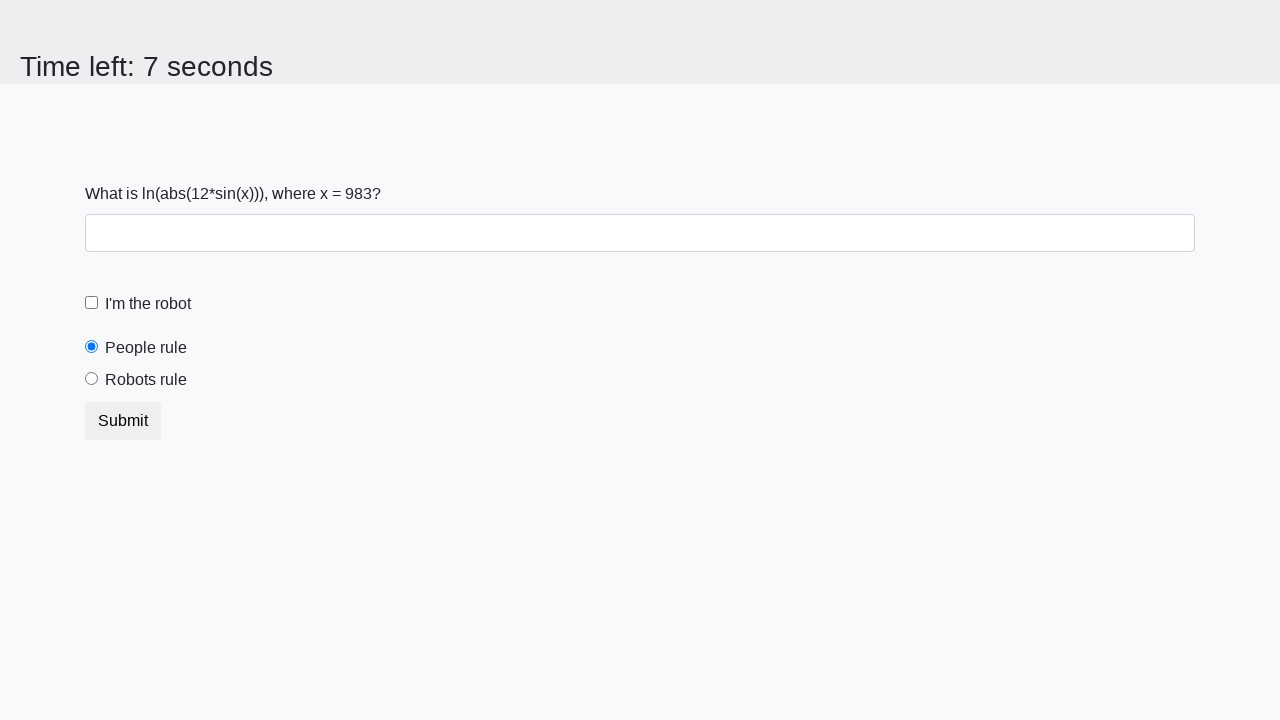